Tests table data extraction and interaction on a flight reservation page by reading specific table cells, verifying flight prices and departure times, and clicking on a flight selection button.

Starting URL: https://www.blazedemo.com/reserve.php

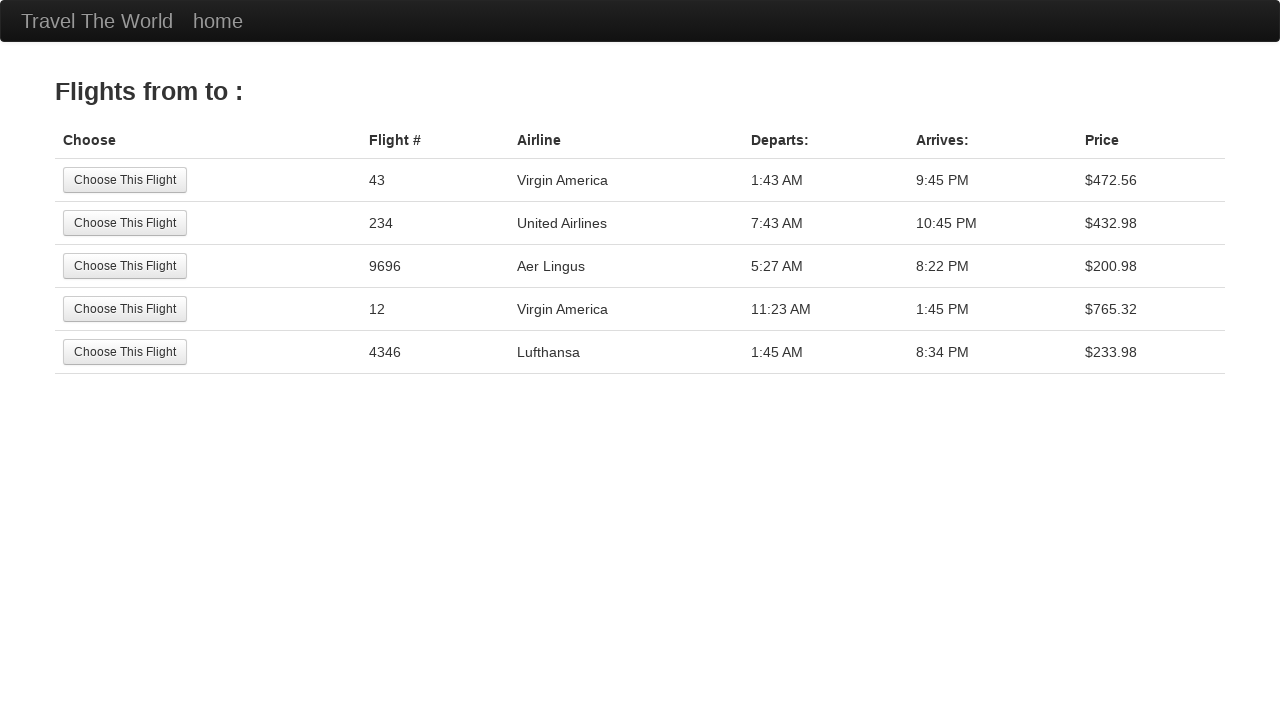

Waited for flight reservation table to be visible
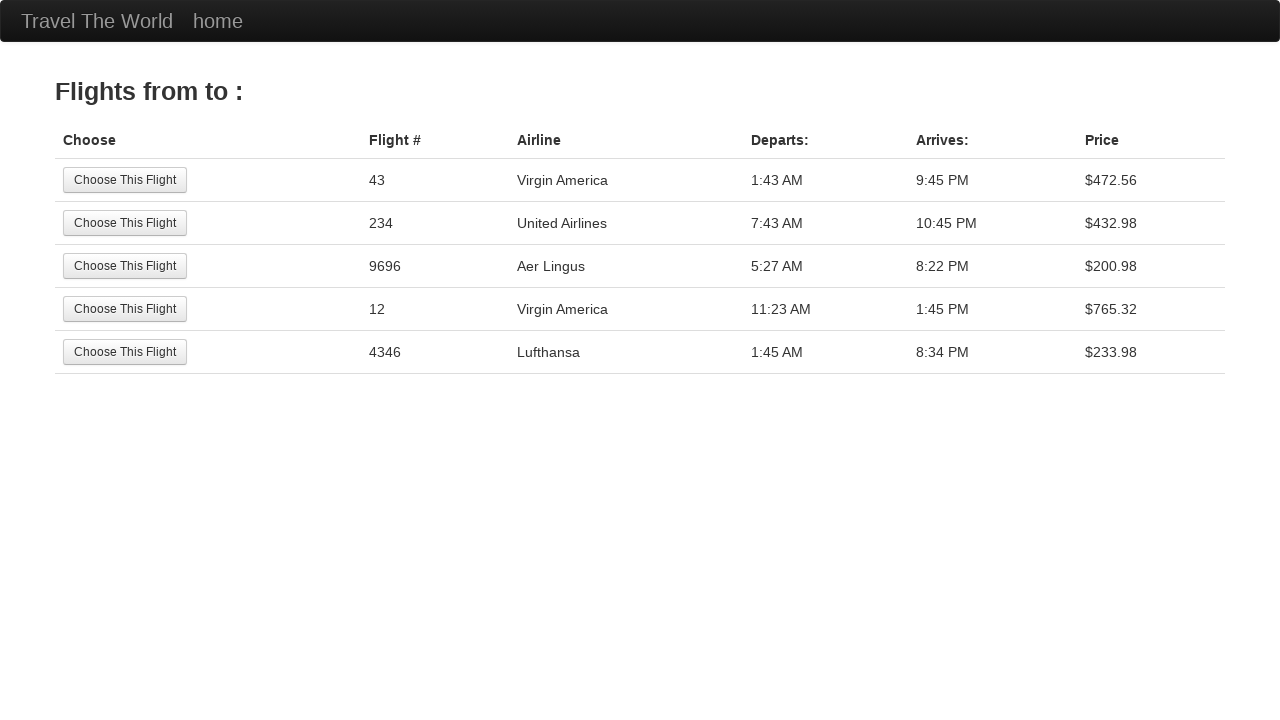

Retrieved departure time from row 1: 9:45 PM
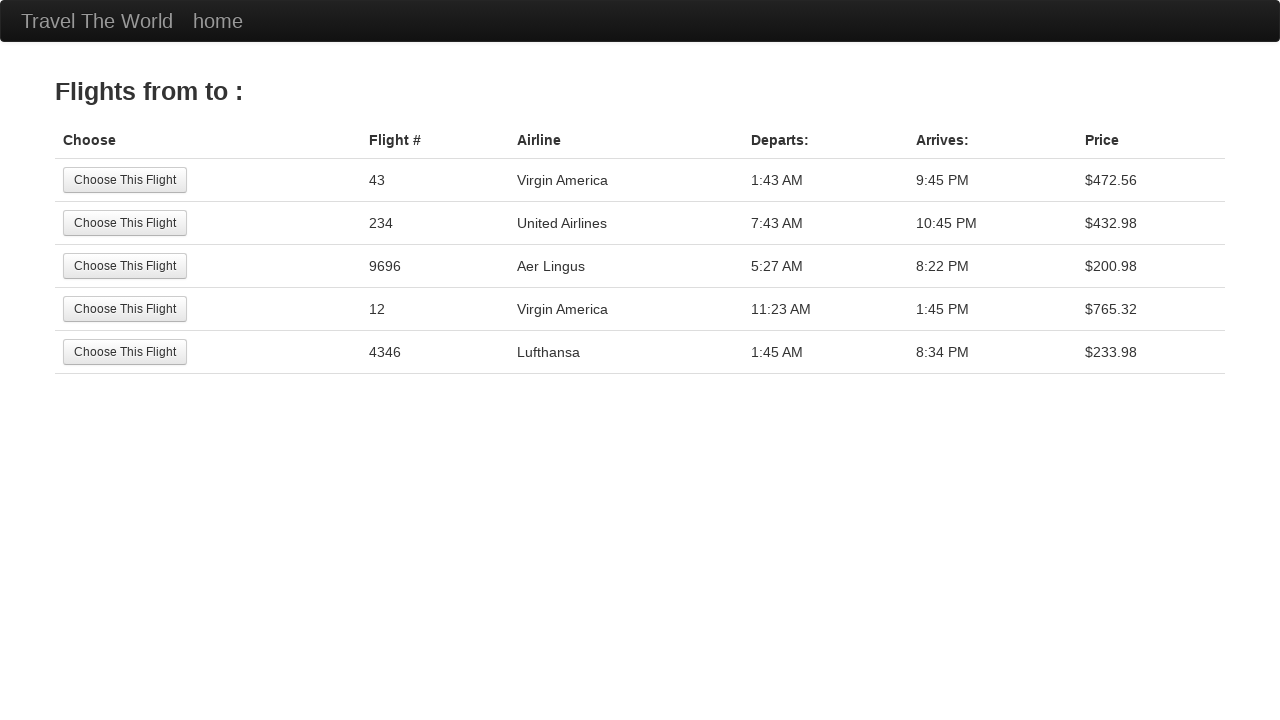

Retrieved airline from row 5, column 3: Lufthansa
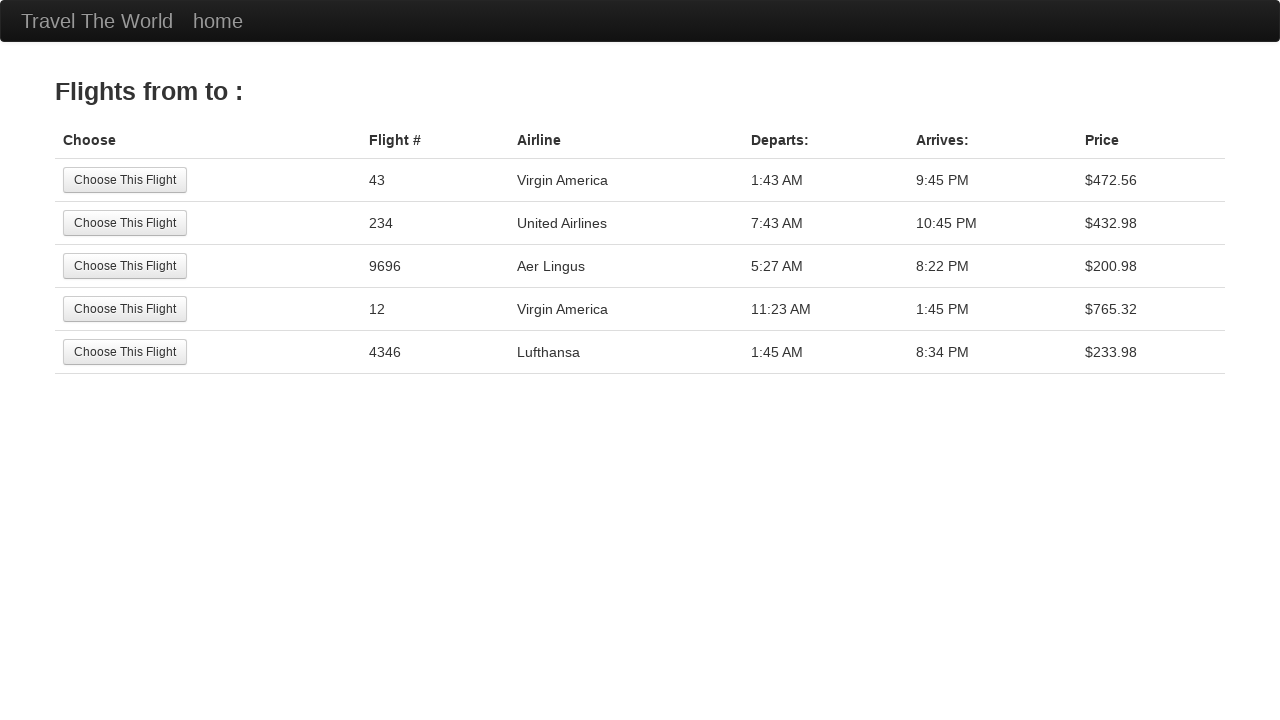

Retrieved price from row 3, column 6: $200.98
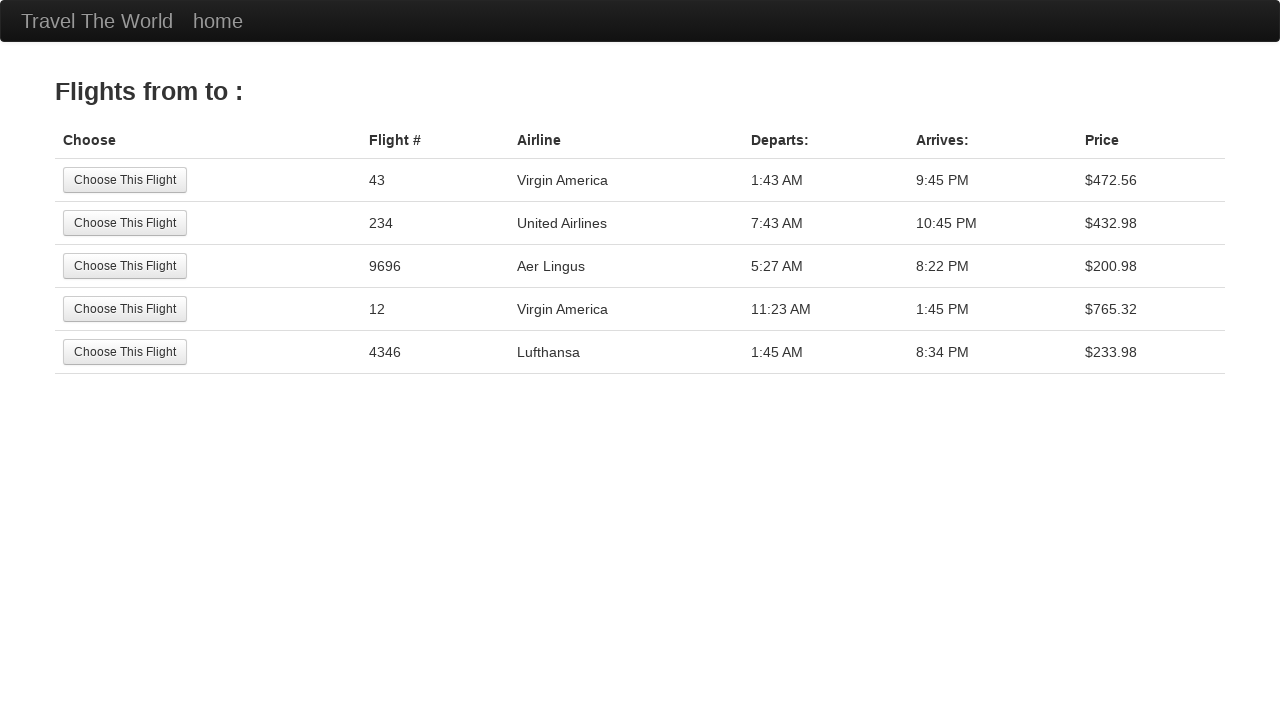

Price verification PASSED: $200.98 matches expected $200.98
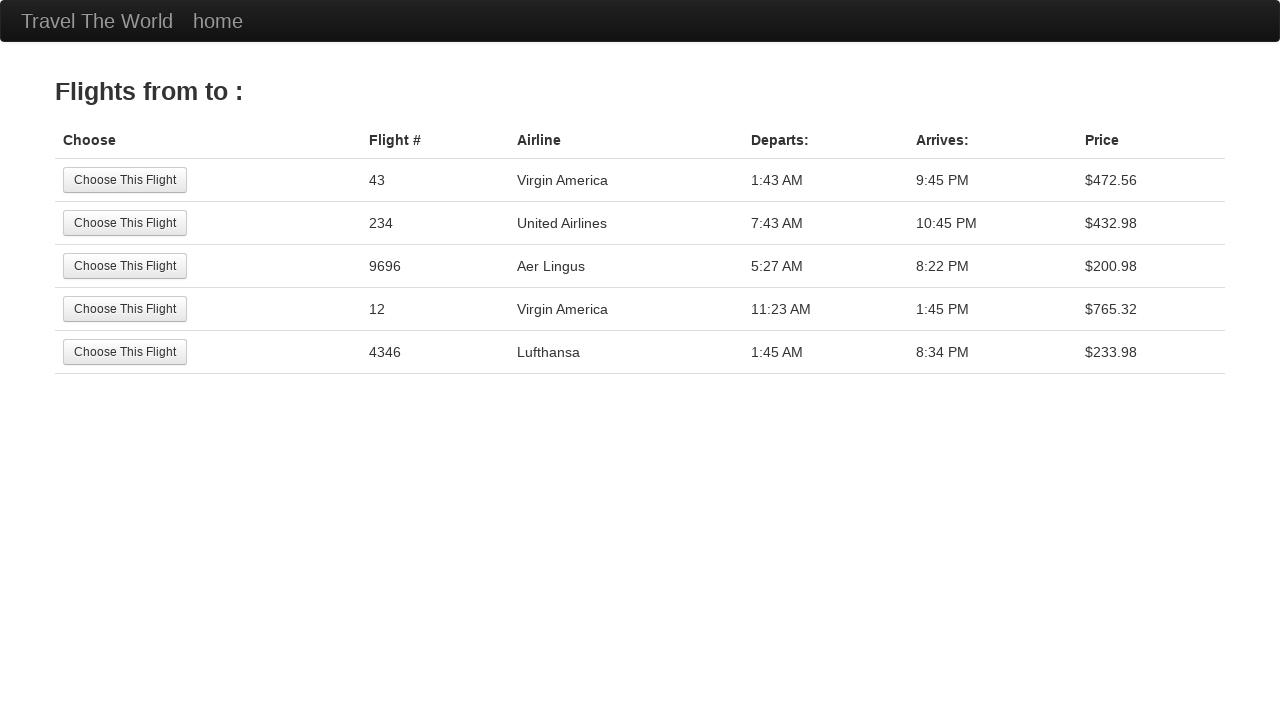

Retrieved departure time for flight 12: 11:23 AM
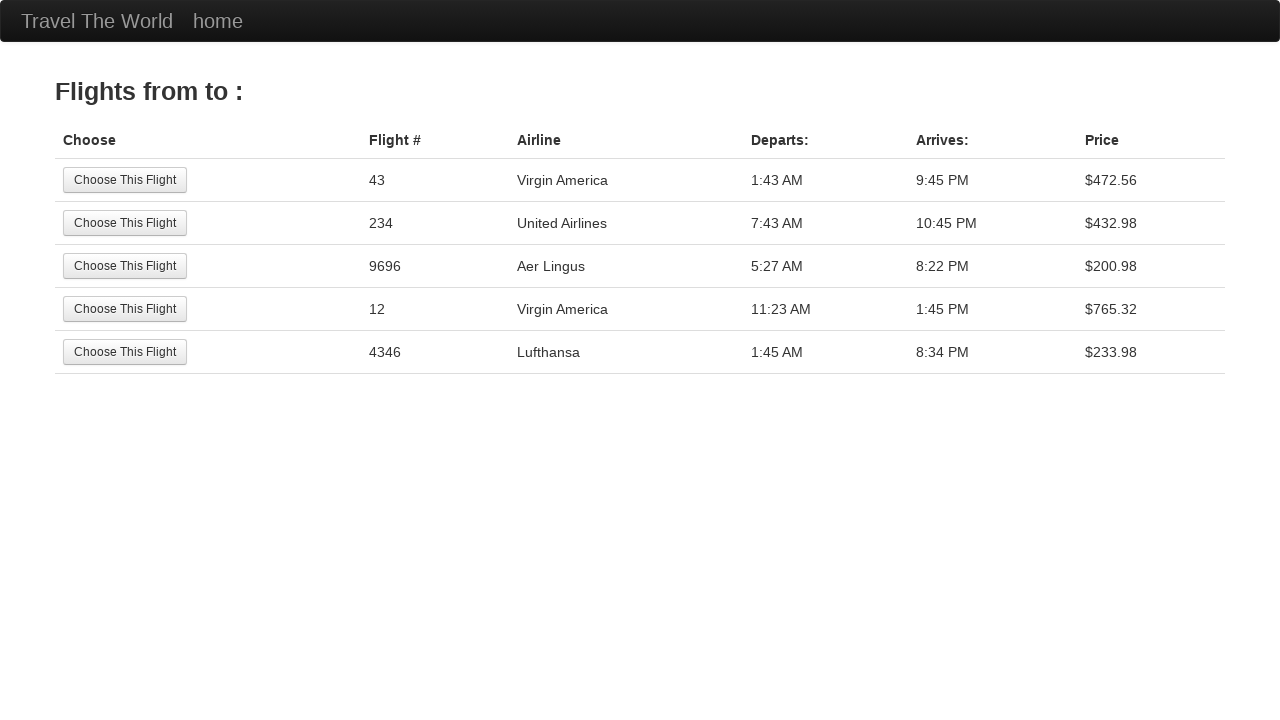

Departure time verification FAILED: 11:23 AM does not match expected 11:00 AM
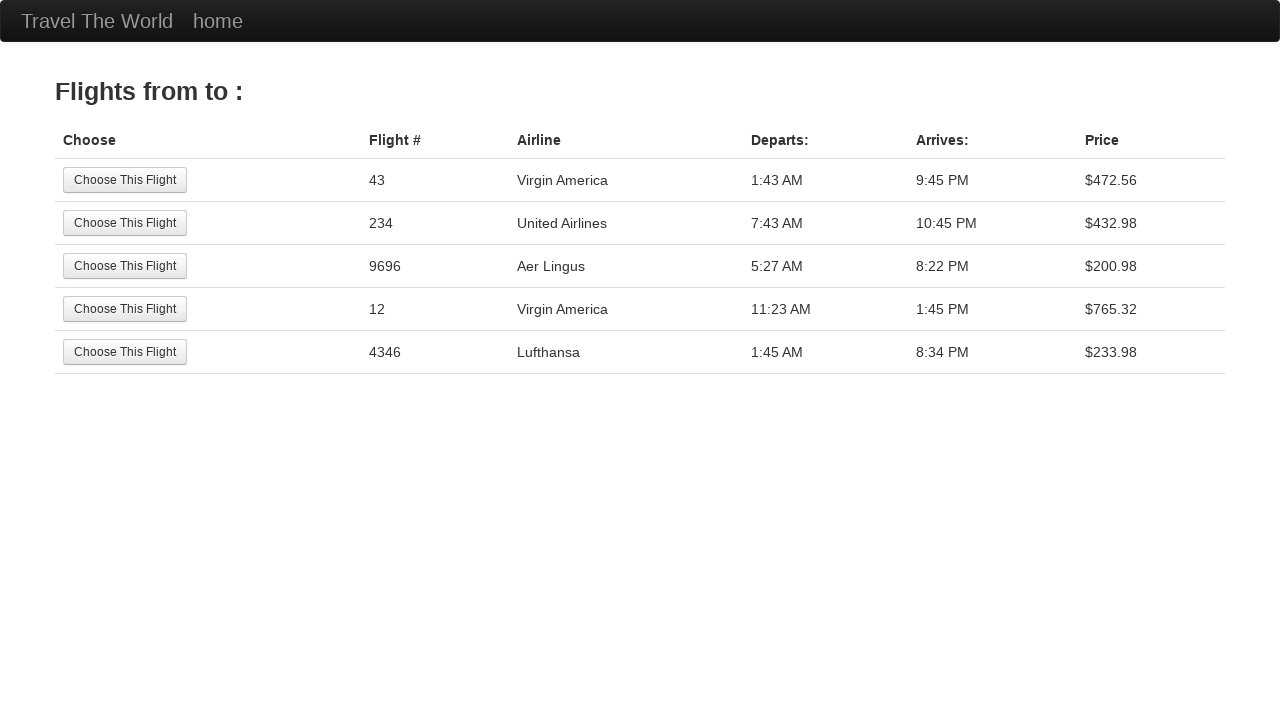

Located all airline cells in column 3
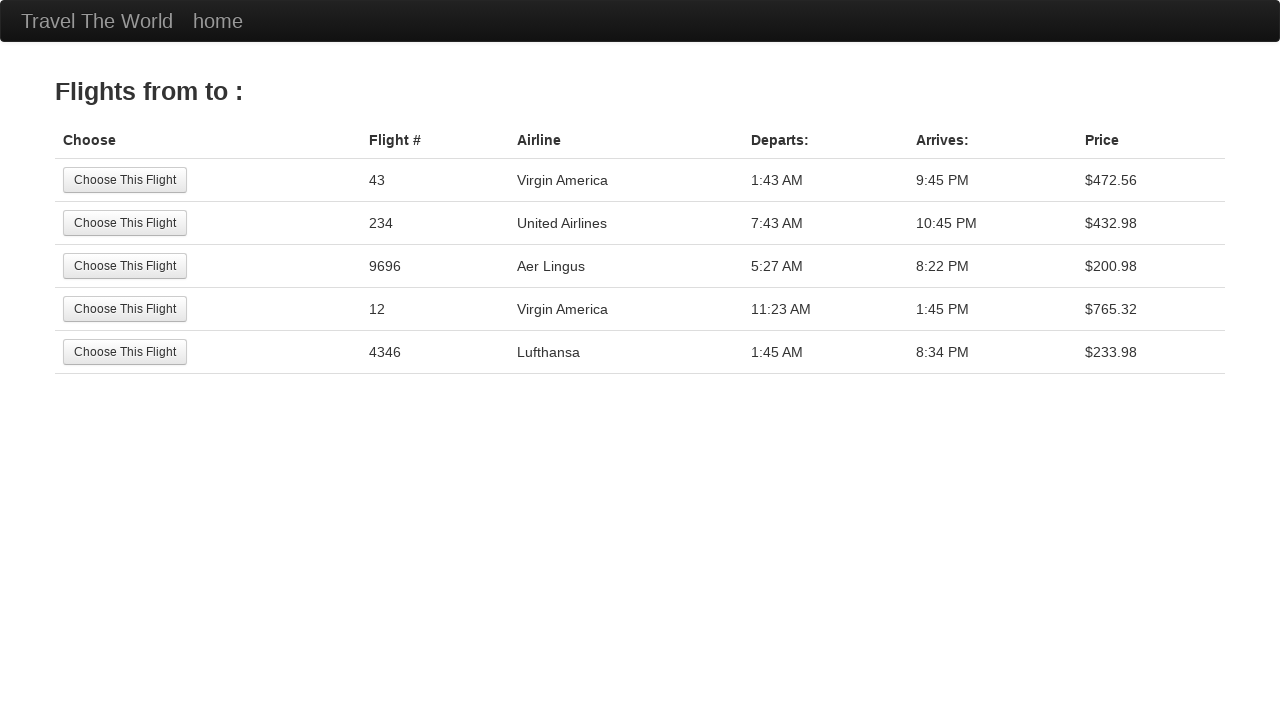

Retrieved airline 1 from column 3: Virgin America
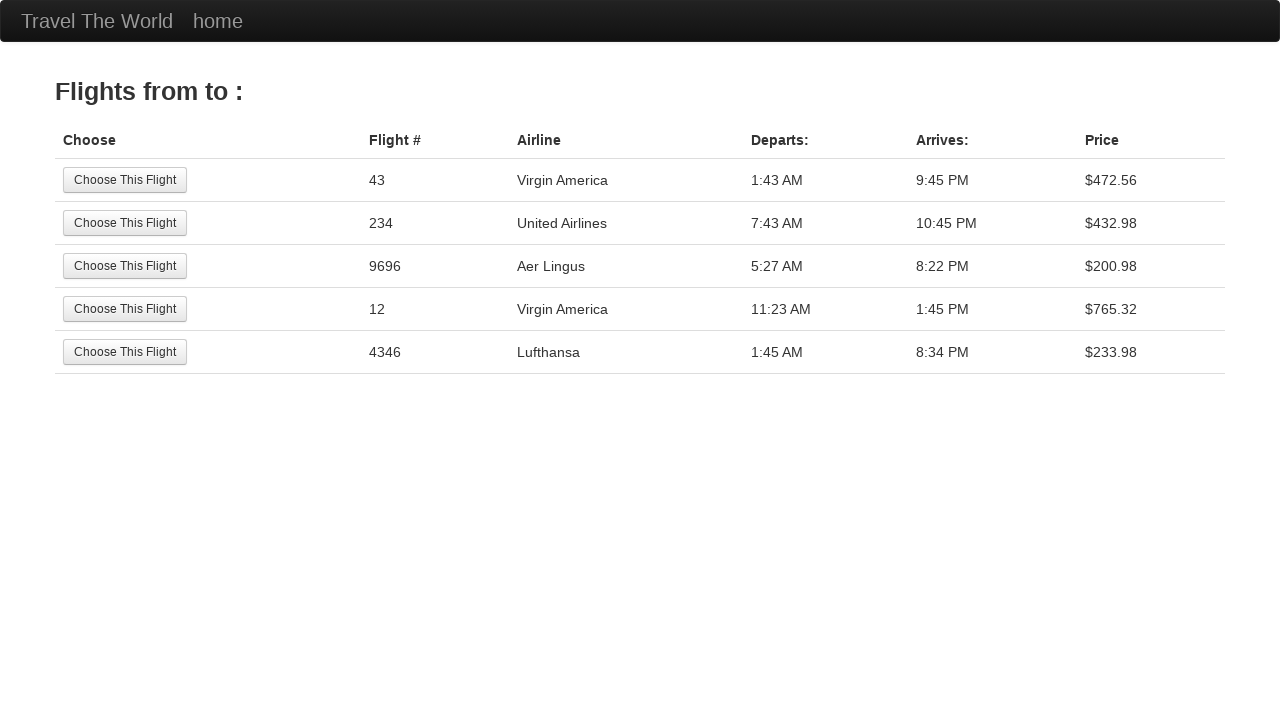

Retrieved airline 2 from column 3: United Airlines
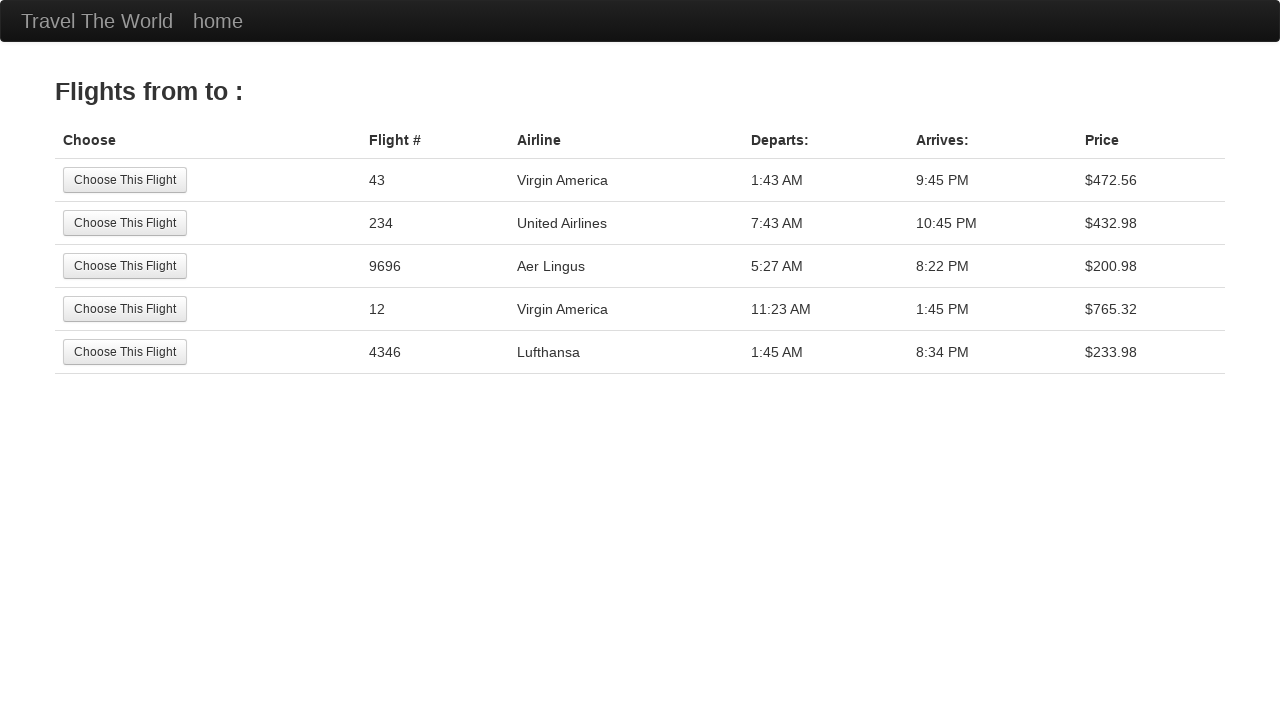

Retrieved airline 3 from column 3: Aer Lingus
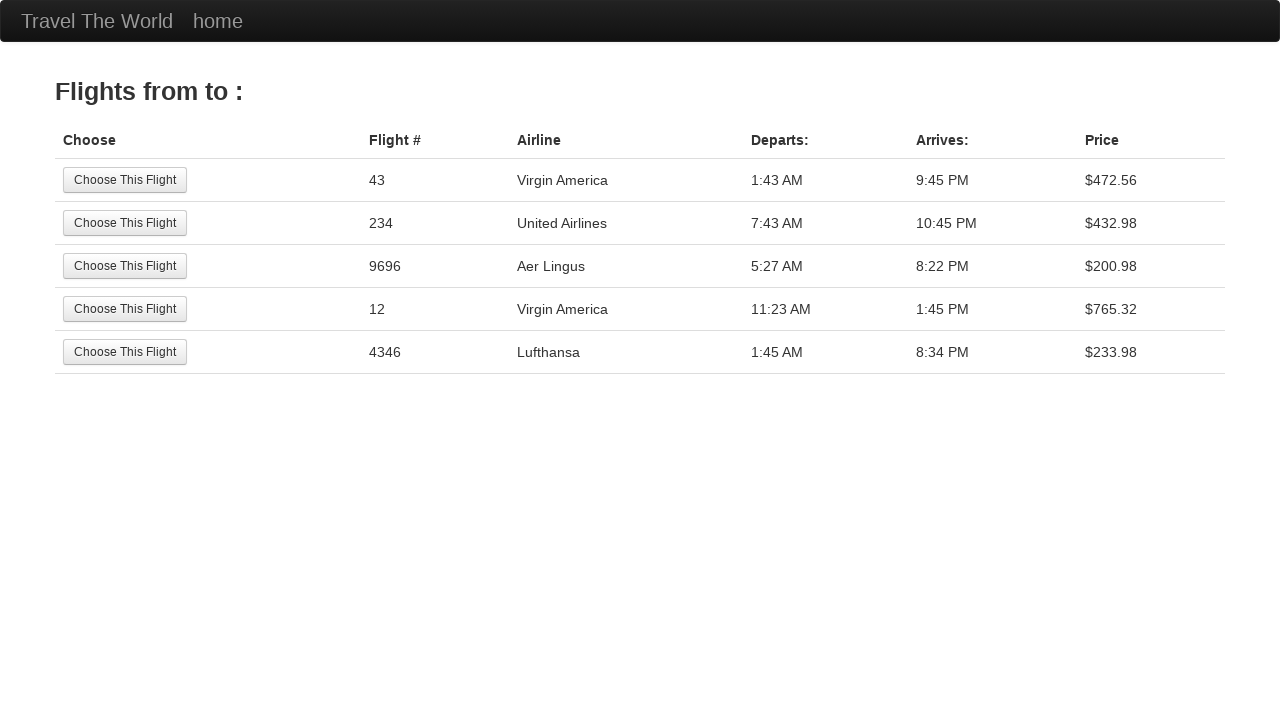

Retrieved airline 4 from column 3: Virgin America
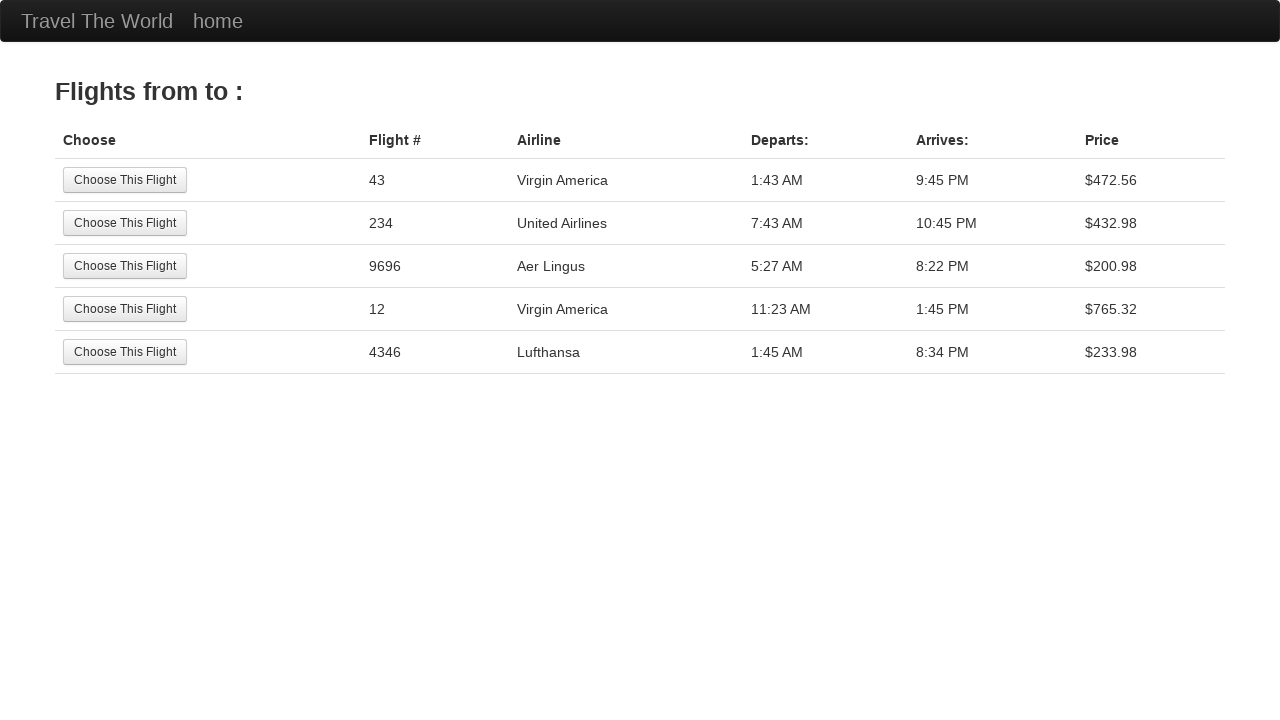

Retrieved airline 5 from column 3: Lufthansa
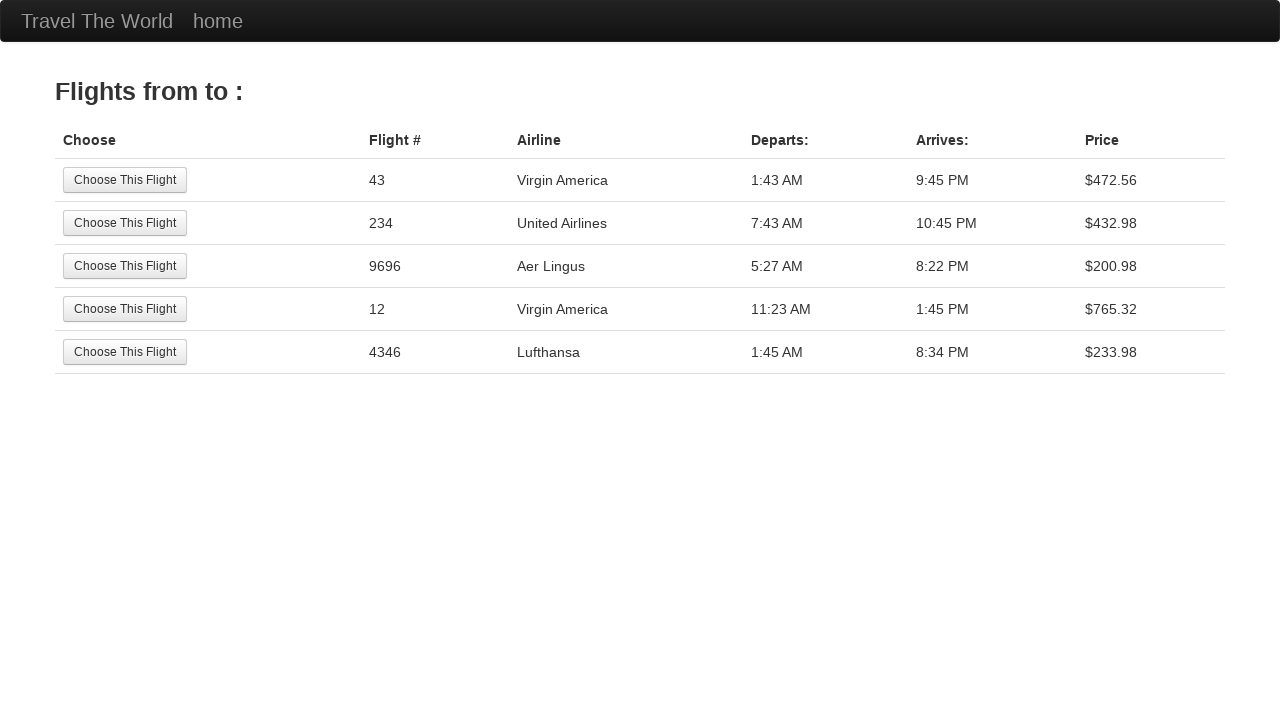

Clicked 'Choose Flight' button for row 5 at (125, 352) on xpath=//table[@class='table']/tbody/tr[5]/td[1]//input
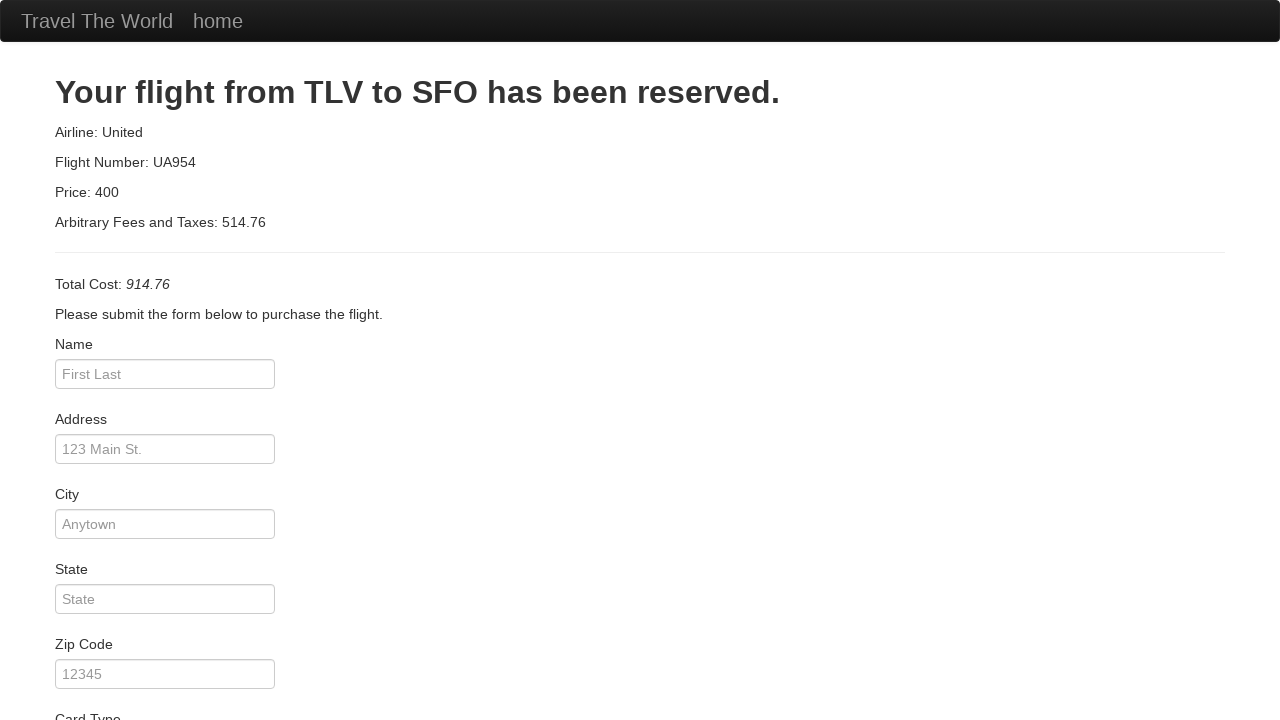

Waited for page navigation to complete
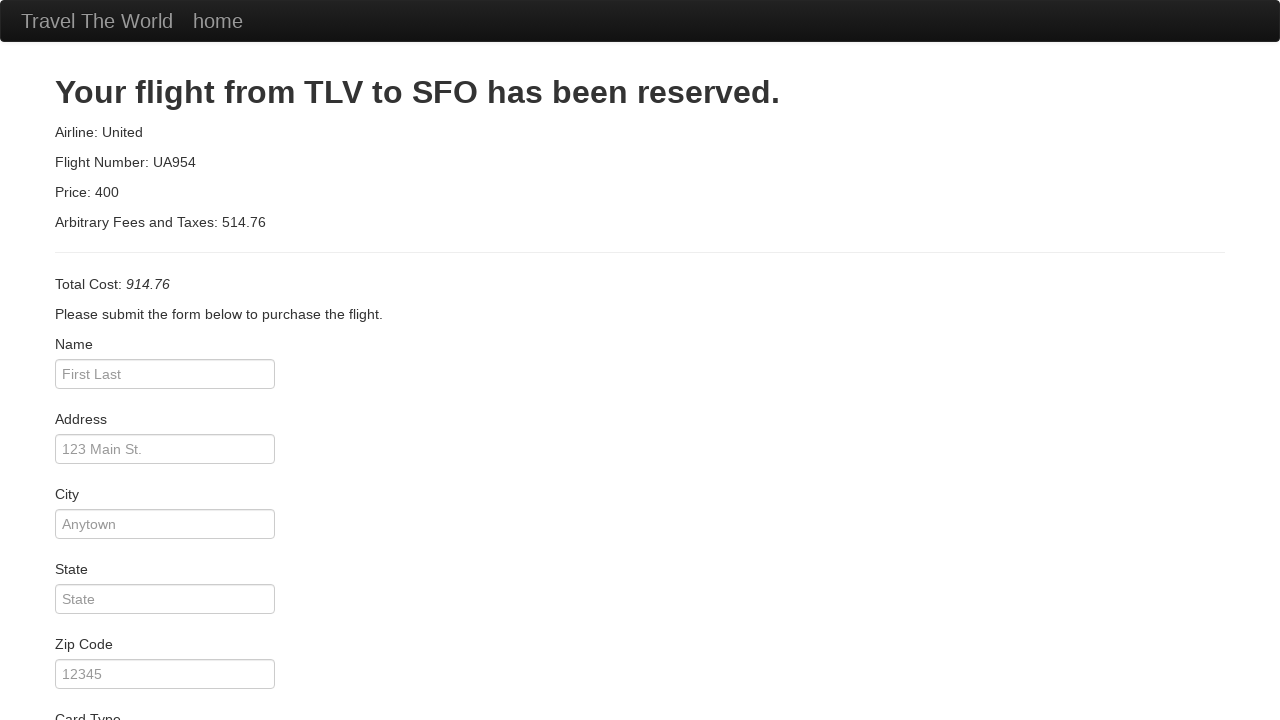

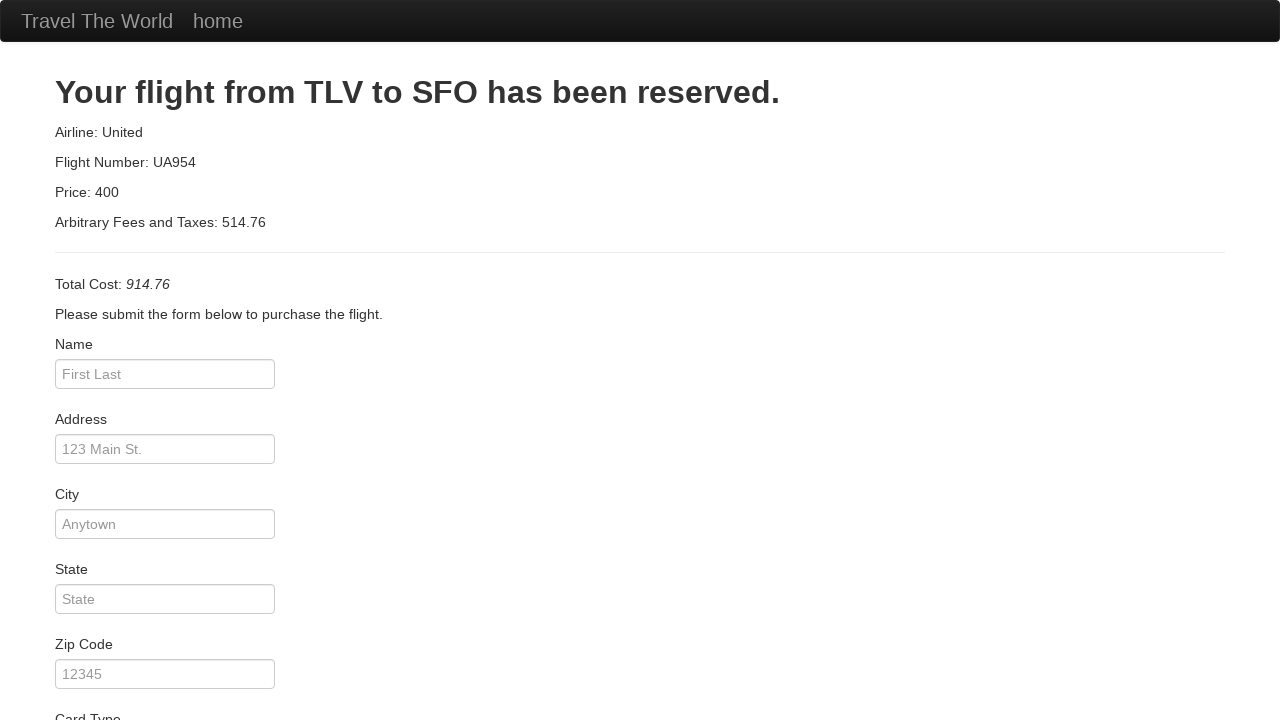